Navigates to SpiceJet website and performs mouse hover action by moving to a specific offset position

Starting URL: https://www.spicejet.com/

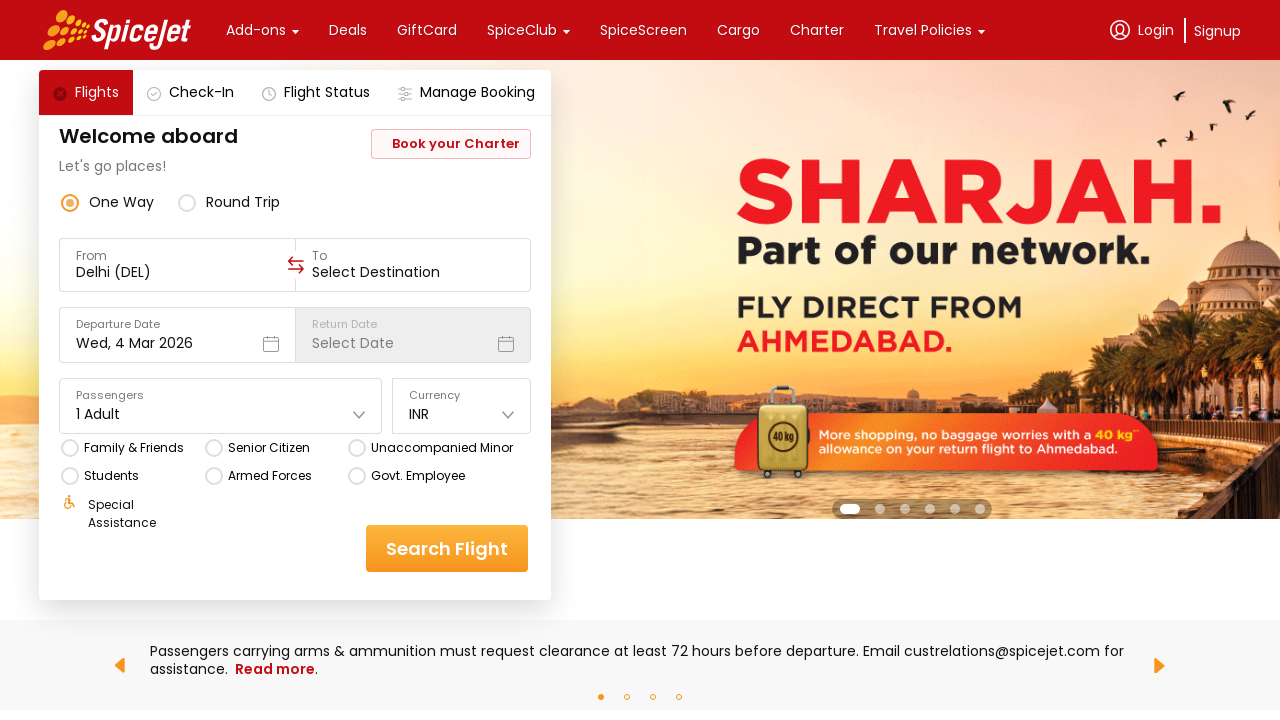

Moved mouse to offset position (300, 400) at (300, 400)
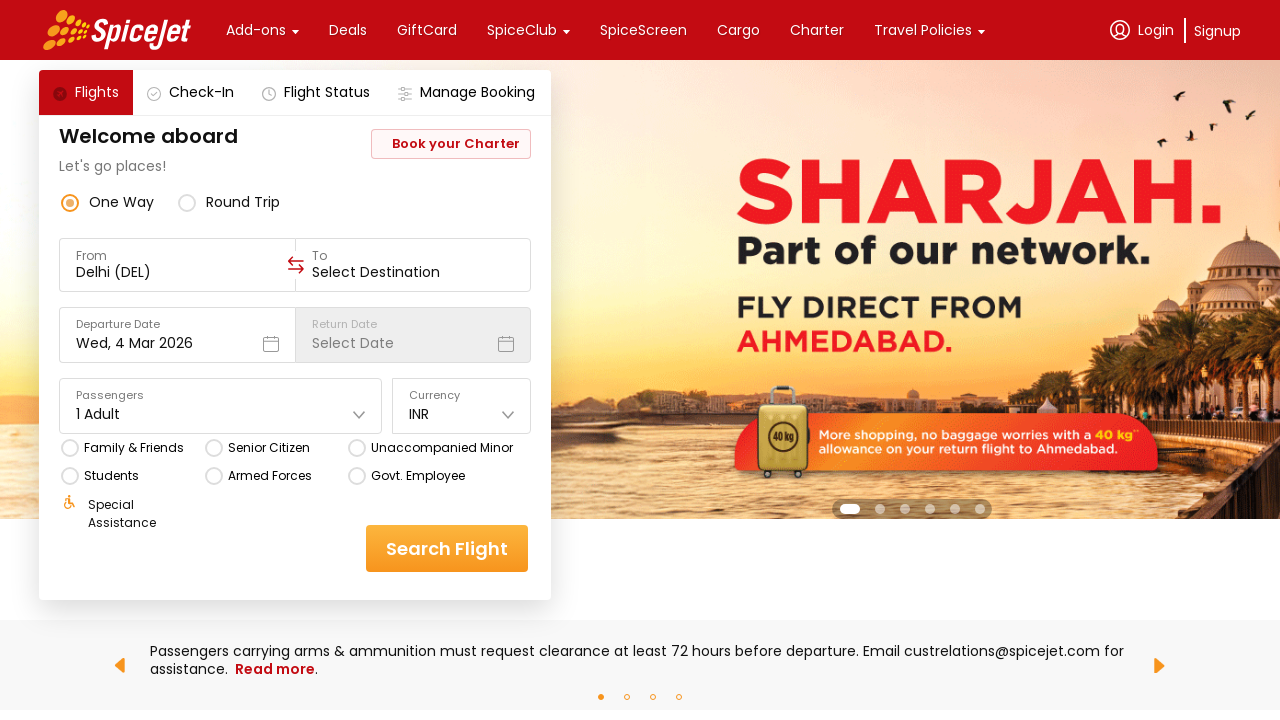

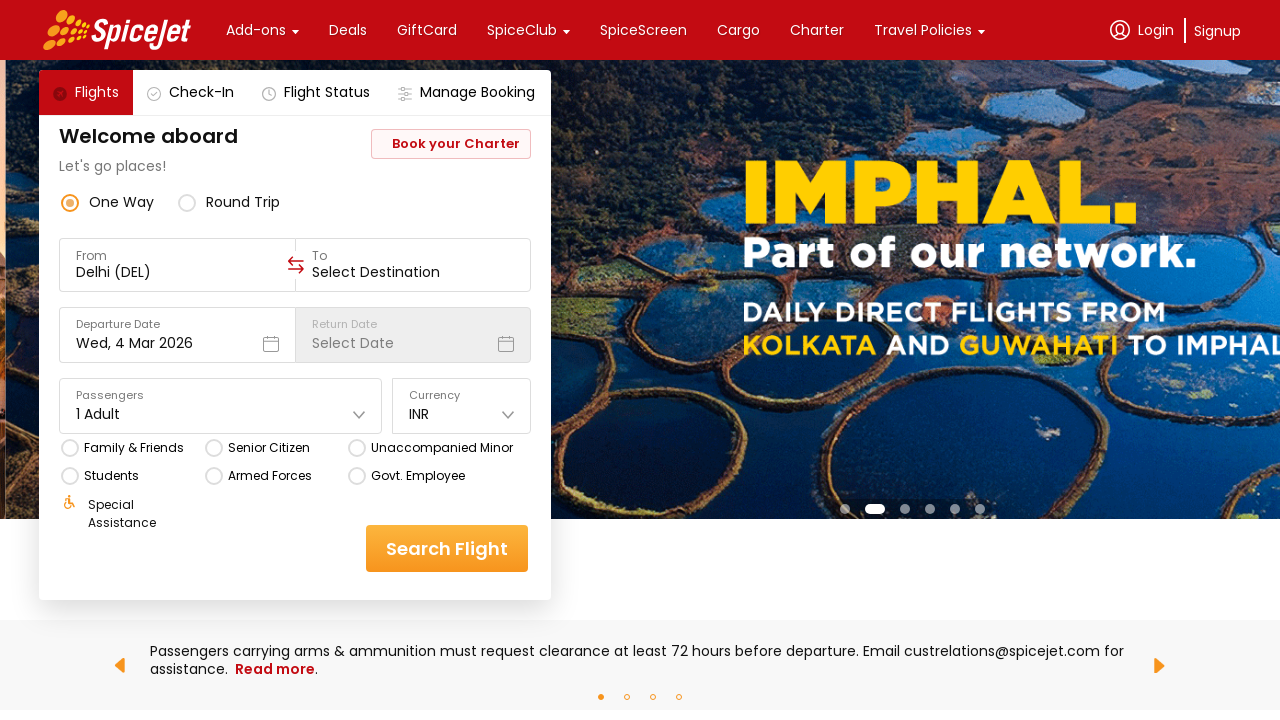